Navigates to Gmail homepage and waits for the page to load completely

Starting URL: https://www.gmail.com

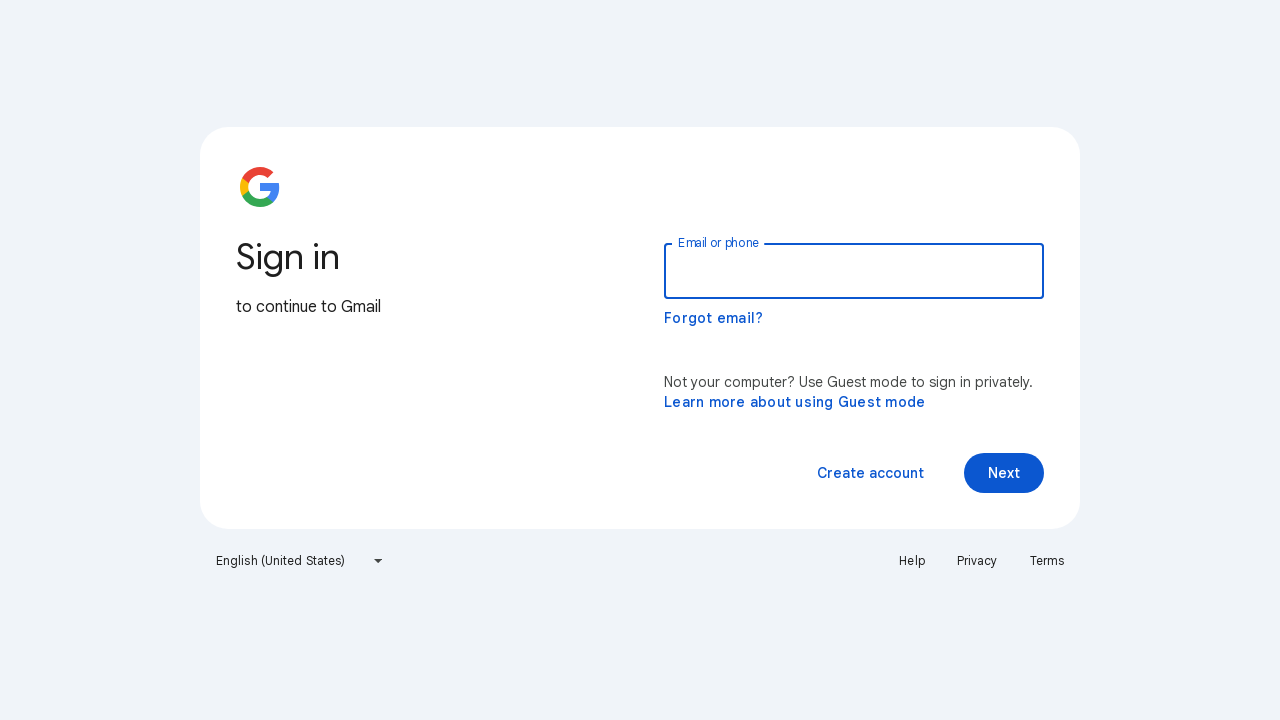

Navigated to Gmail homepage
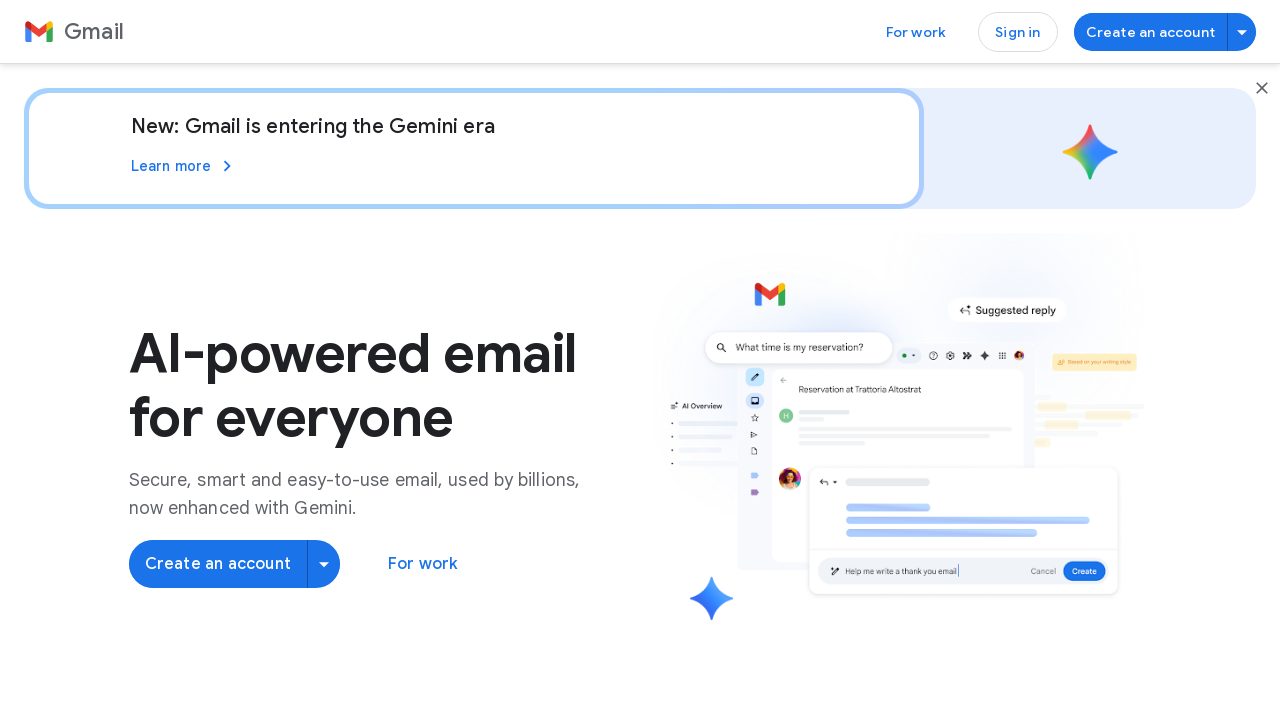

Page DOM content fully loaded
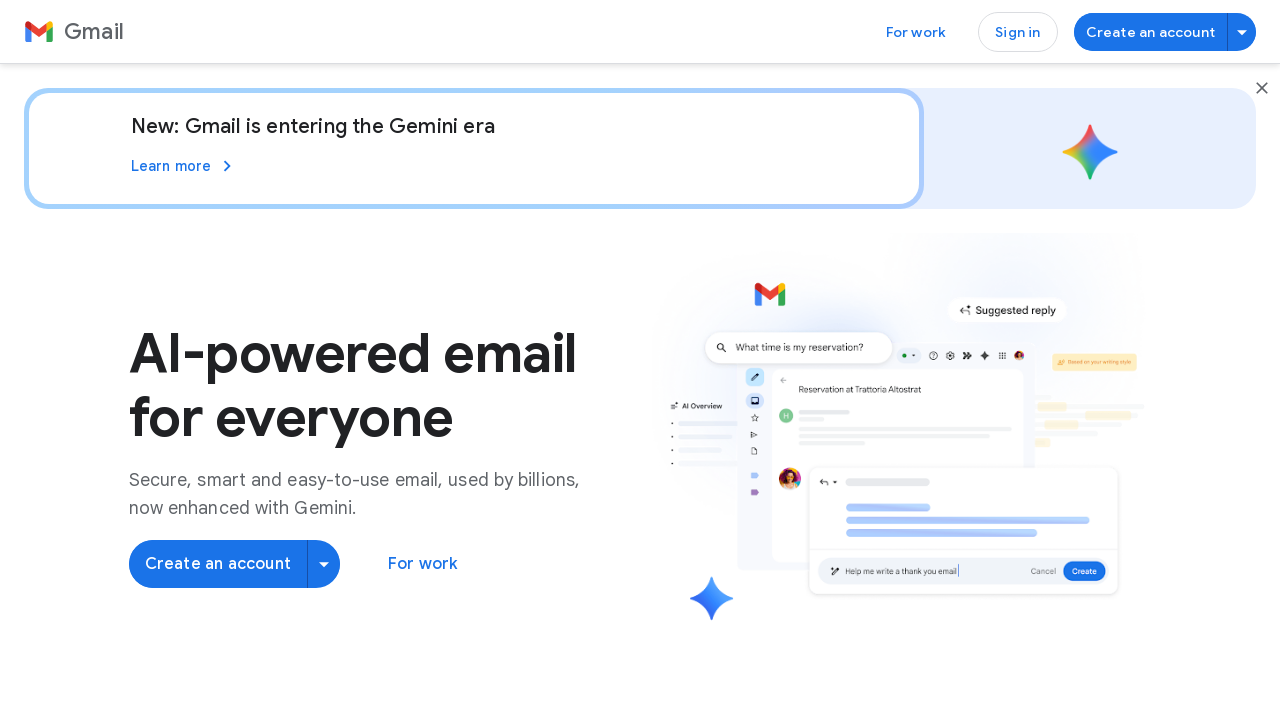

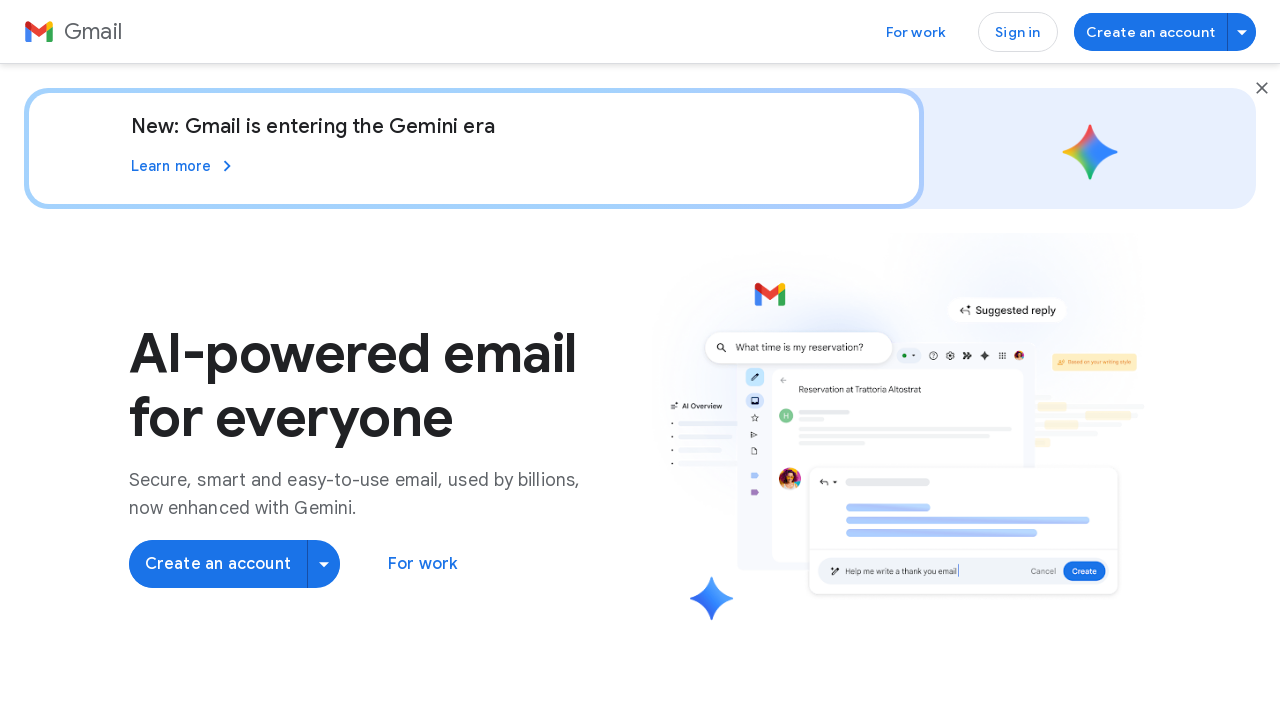